Navigates to DemoQA homepage and clicks on the Widgets card by finding it through text matching

Starting URL: https://demoqa.com/

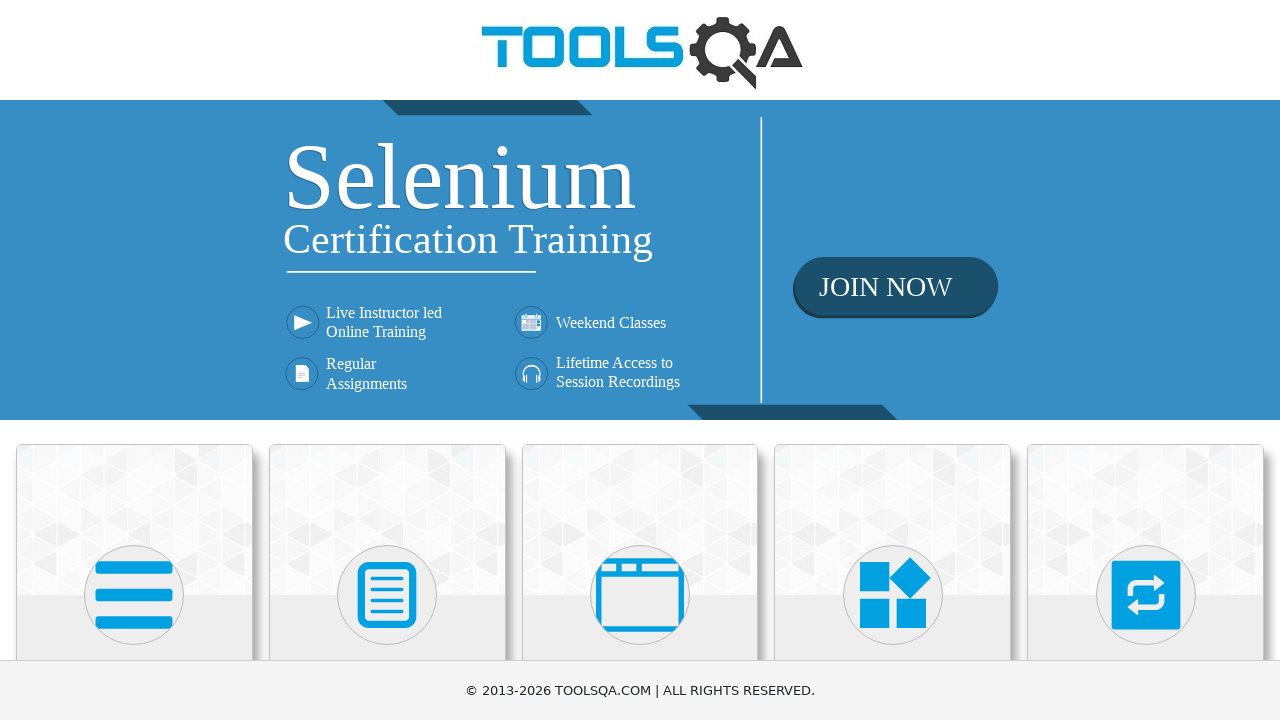

Navigated to DemoQA homepage
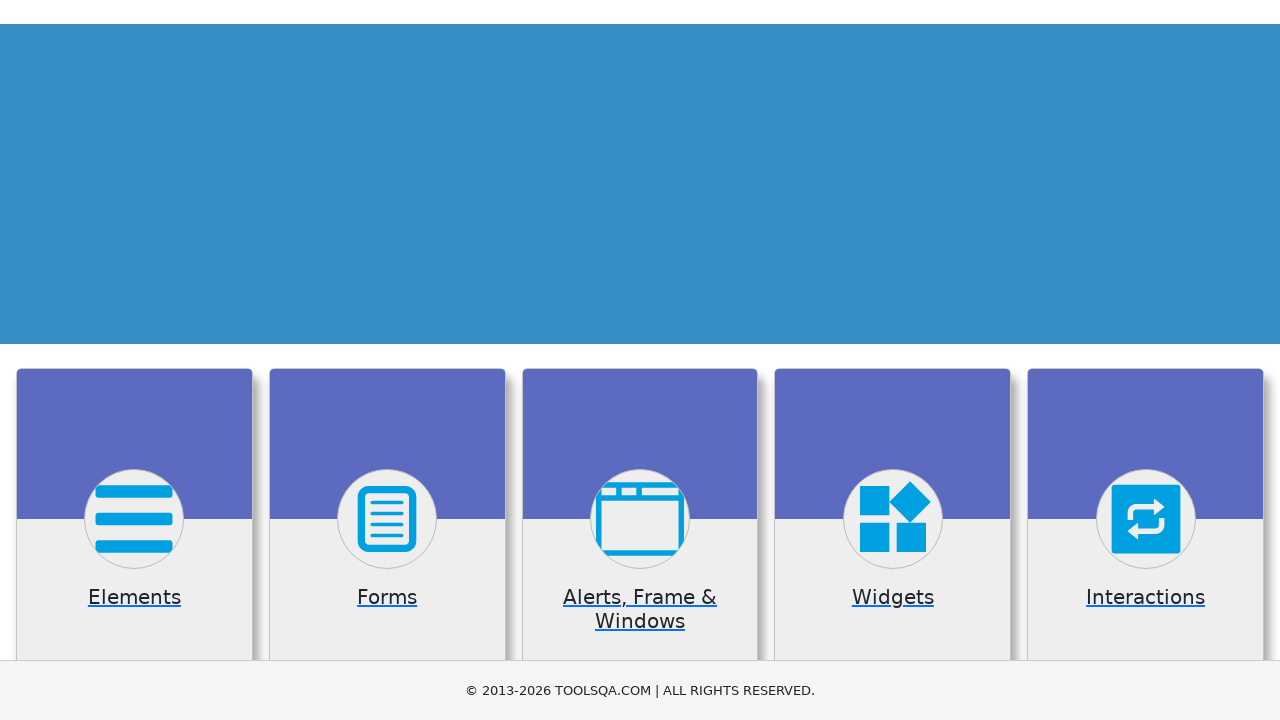

Found all card elements on the page
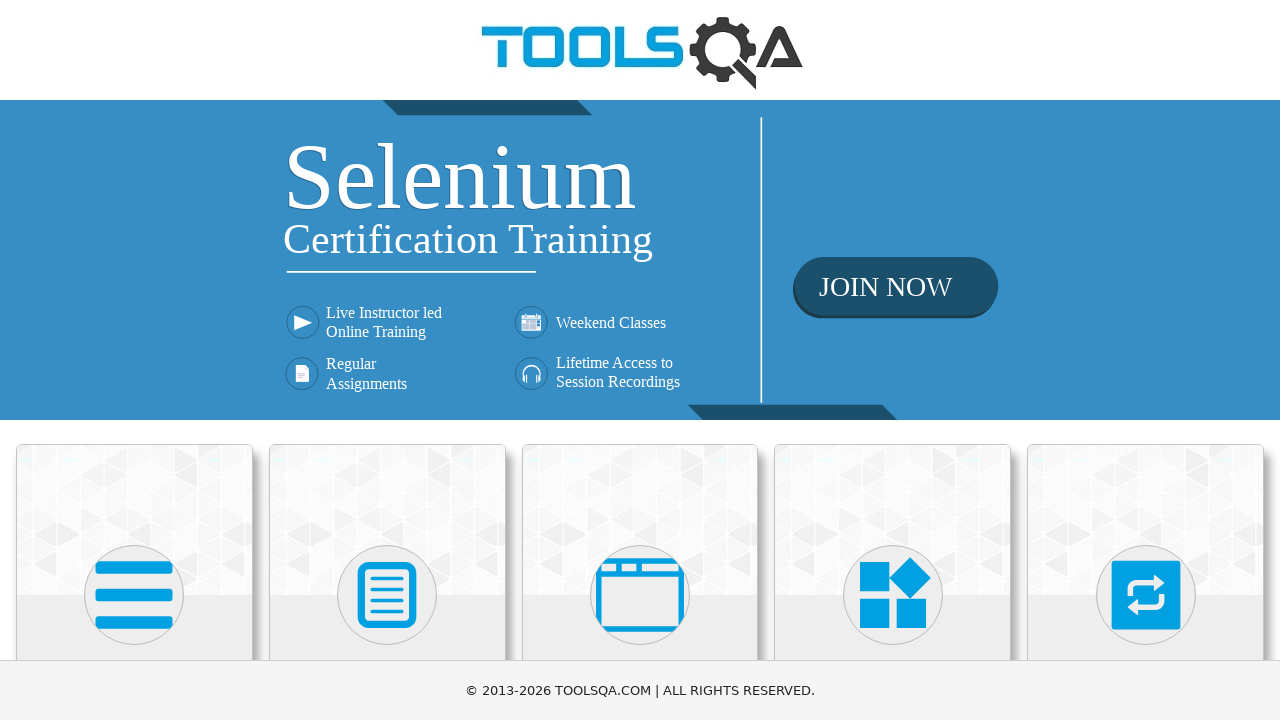

Clicked on the Widgets card
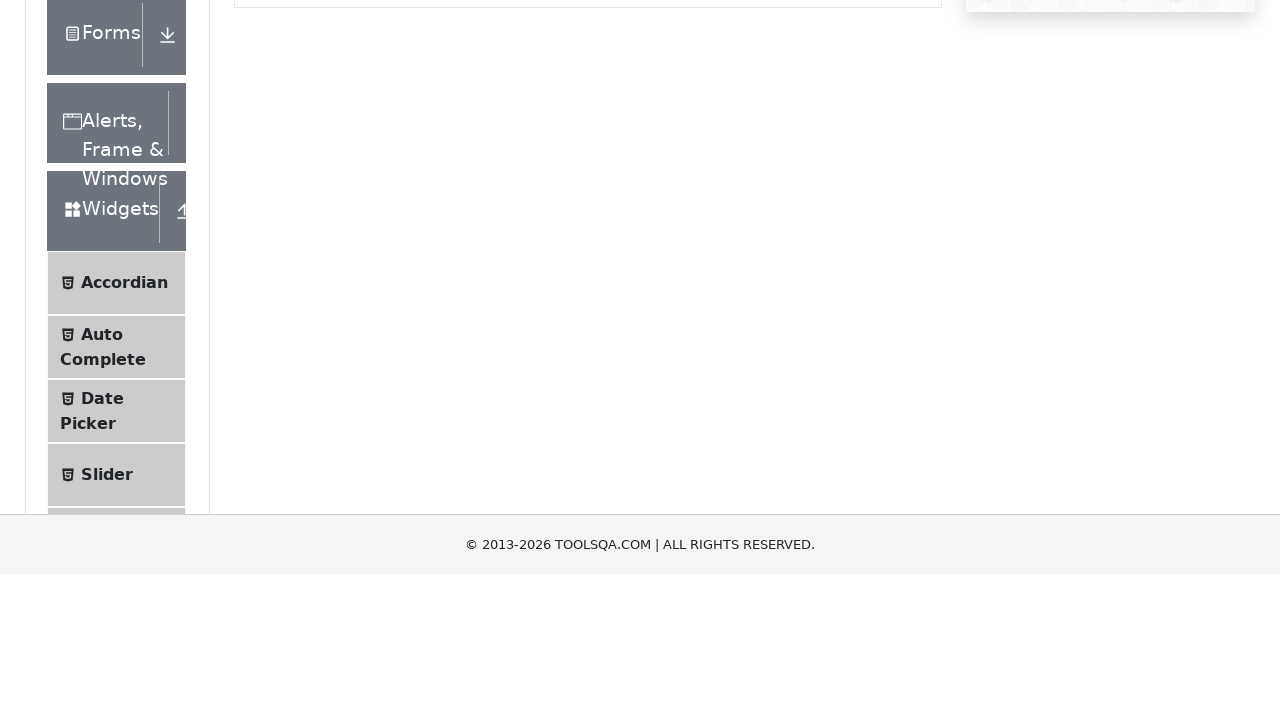

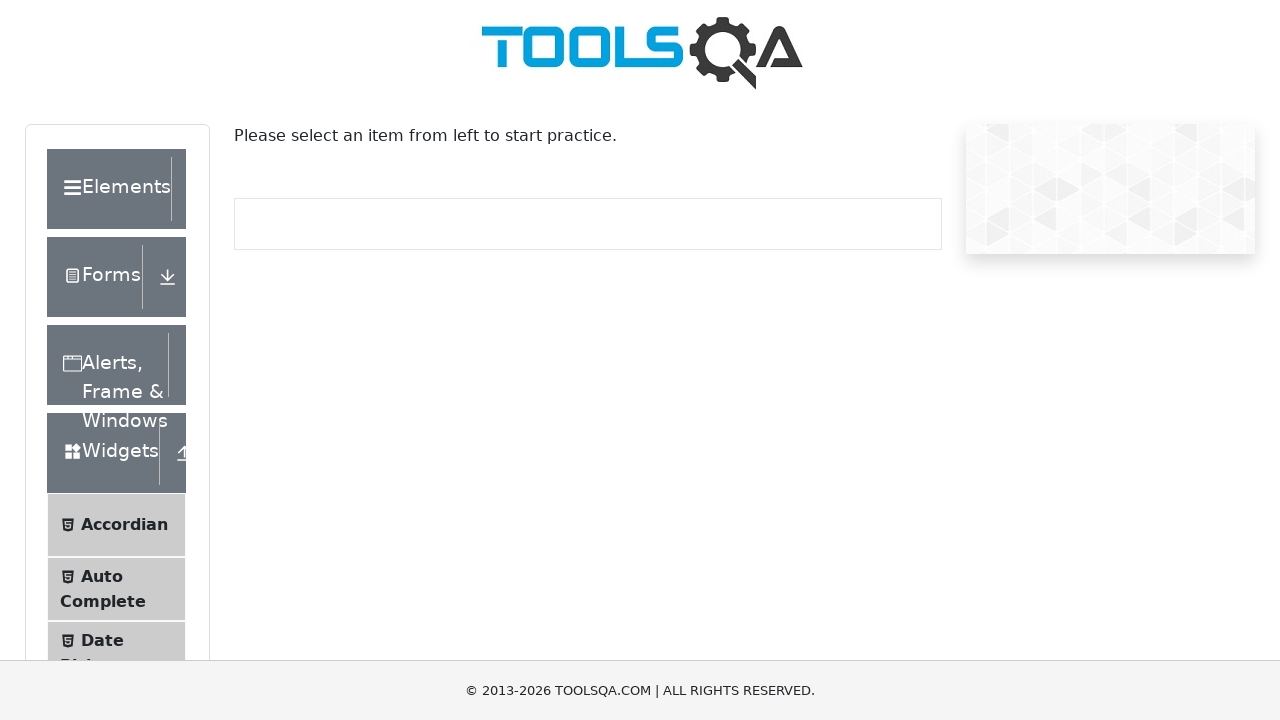